Tests opening a new browser tab, navigating to a different URL in that tab, and verifying that two window handles exist.

Starting URL: https://the-internet.herokuapp.com/windows

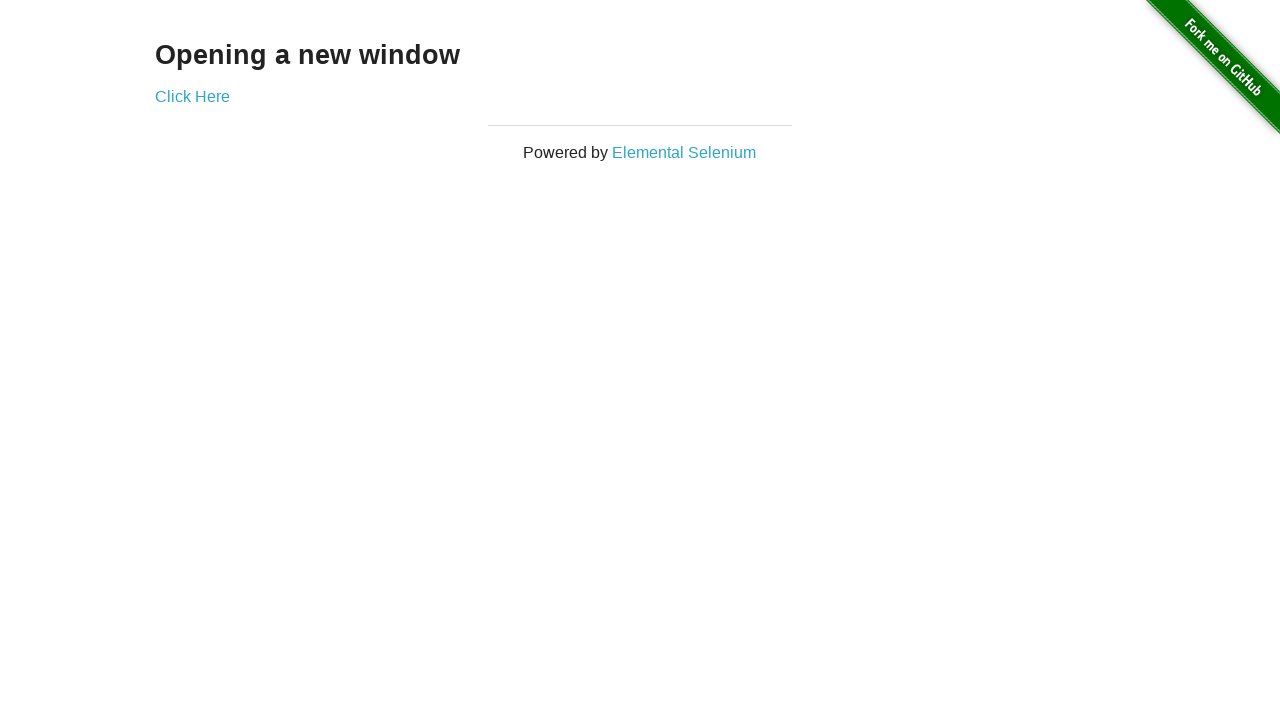

Opened a new browser tab
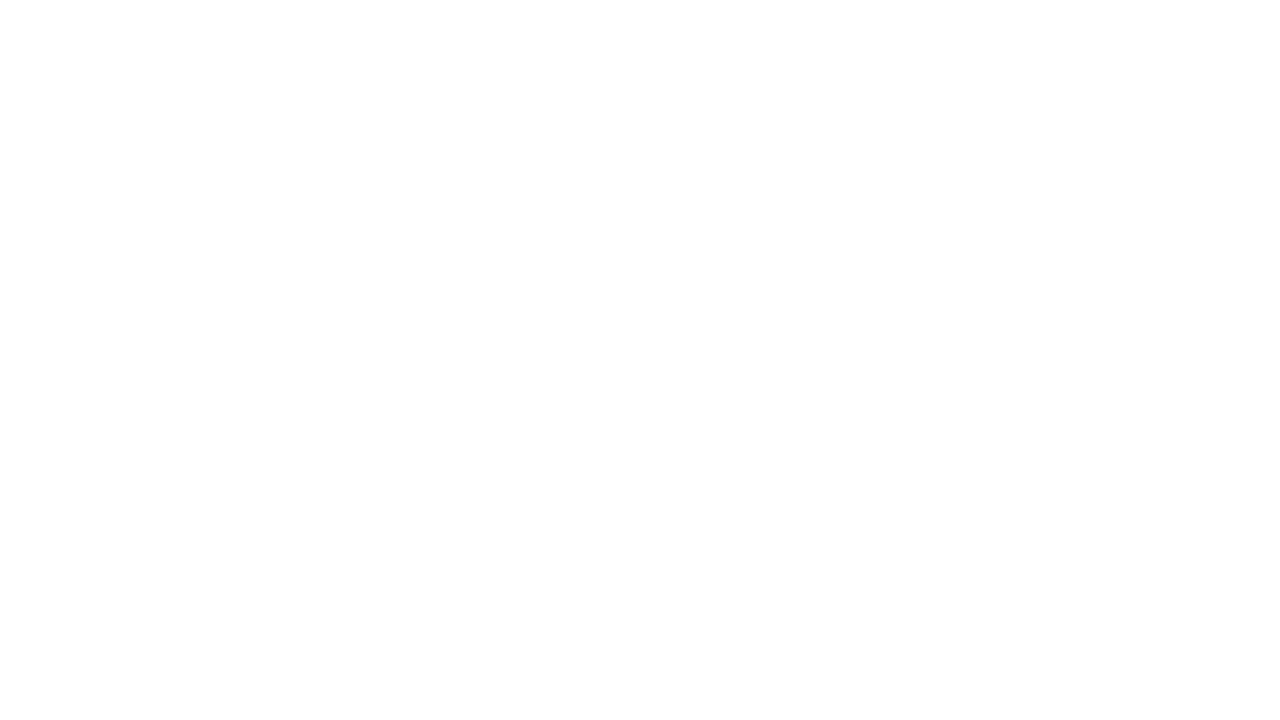

Navigated to https://the-internet.herokuapp.com/typos in the new tab
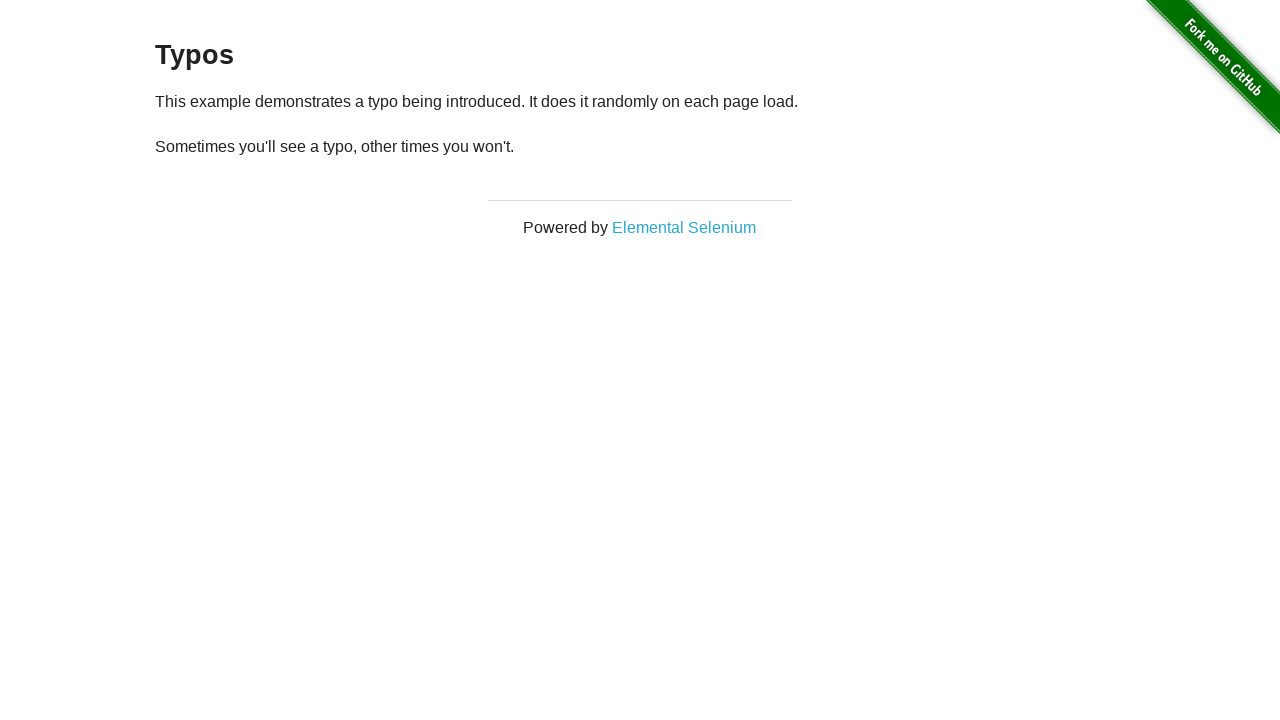

Verified that 2 browser tabs/pages are open
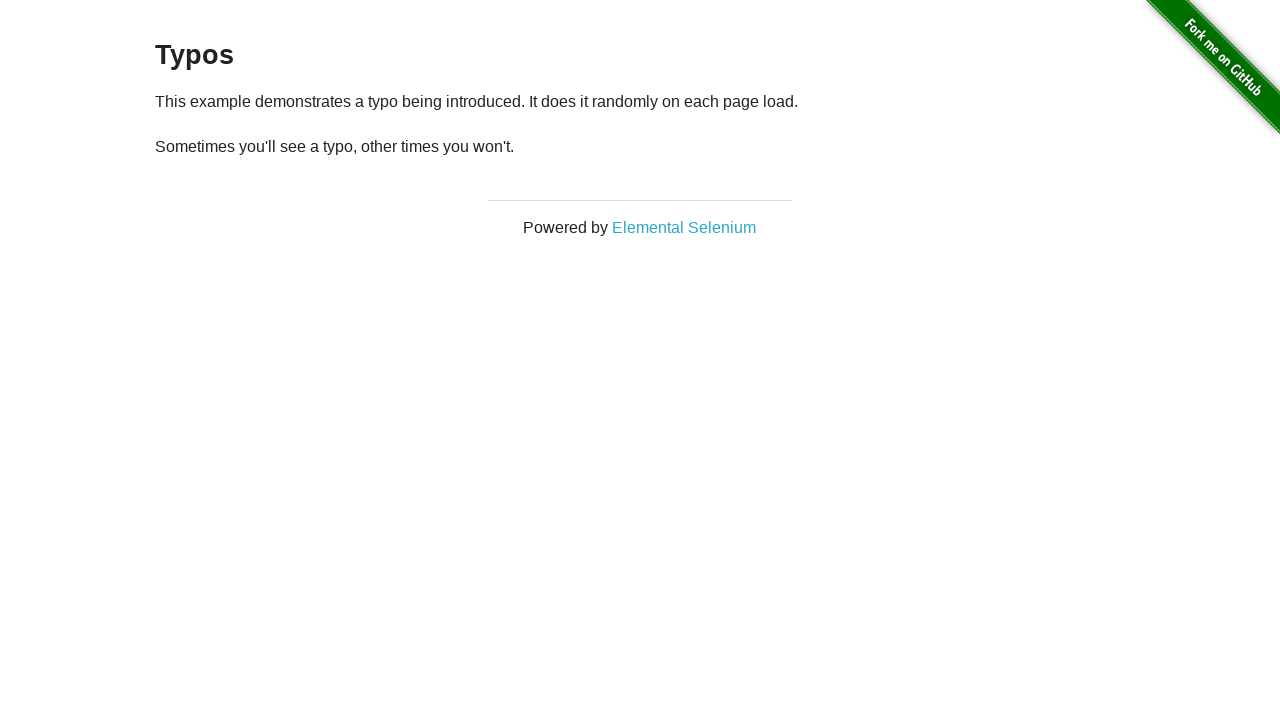

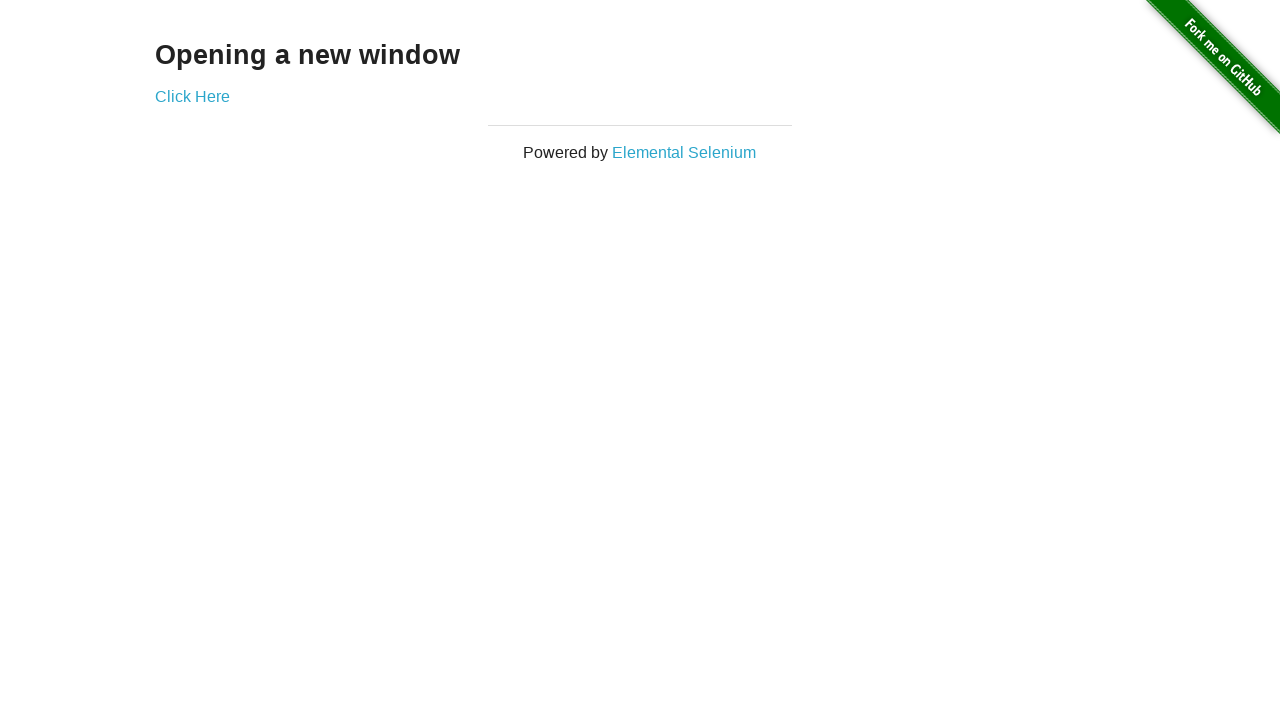